Tests explicit wait functionality by clicking a button that triggers delayed text display, then verifies the text "WebDriver" appears after the delay.

Starting URL: http://seleniumpractise.blogspot.com/2016/08/how-to-use-explicit-wait-in-selenium.html

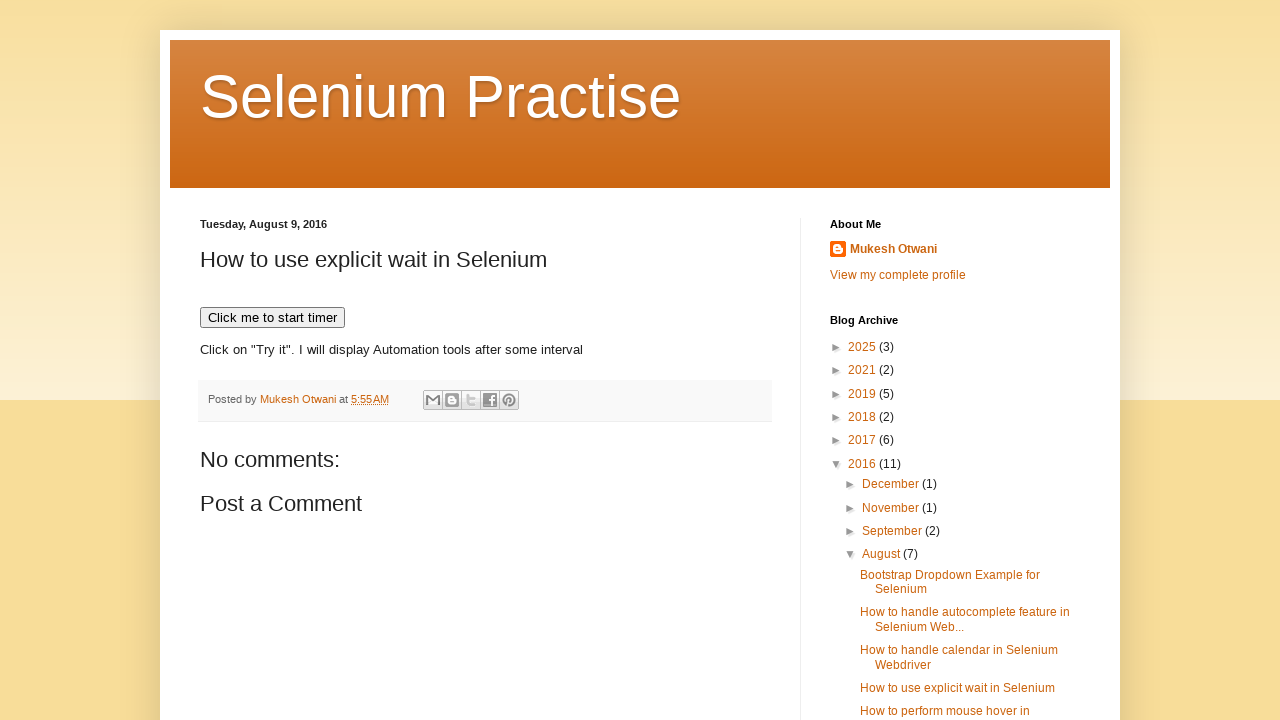

Navigated to explicit wait test page
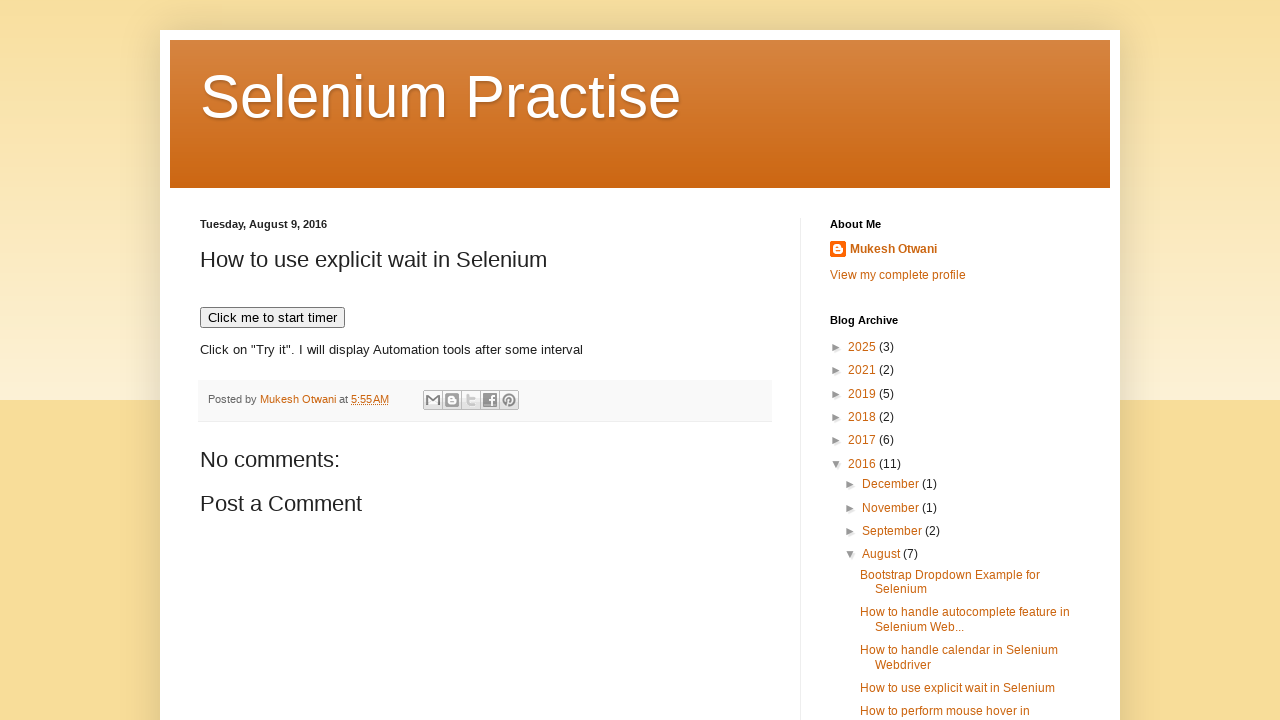

Clicked button to trigger timed text display at (272, 318) on xpath=//button[@onclick='timedText()']
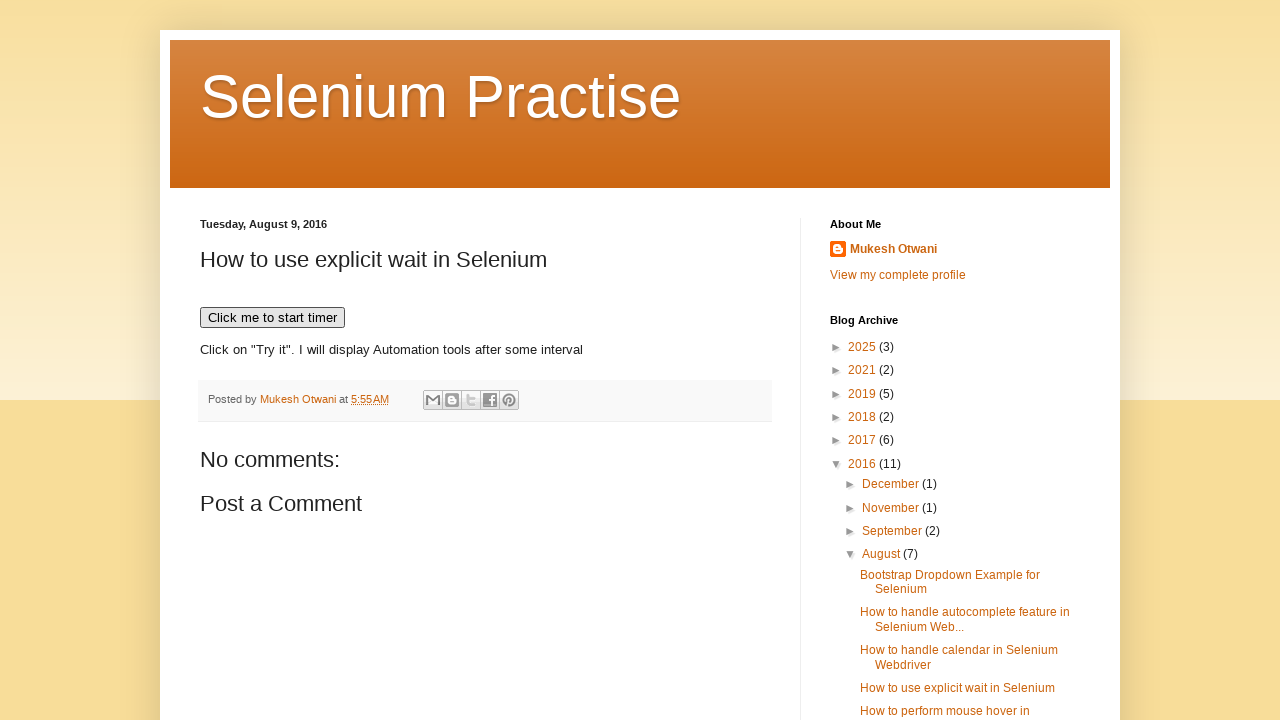

WebDriver text appeared after explicit wait
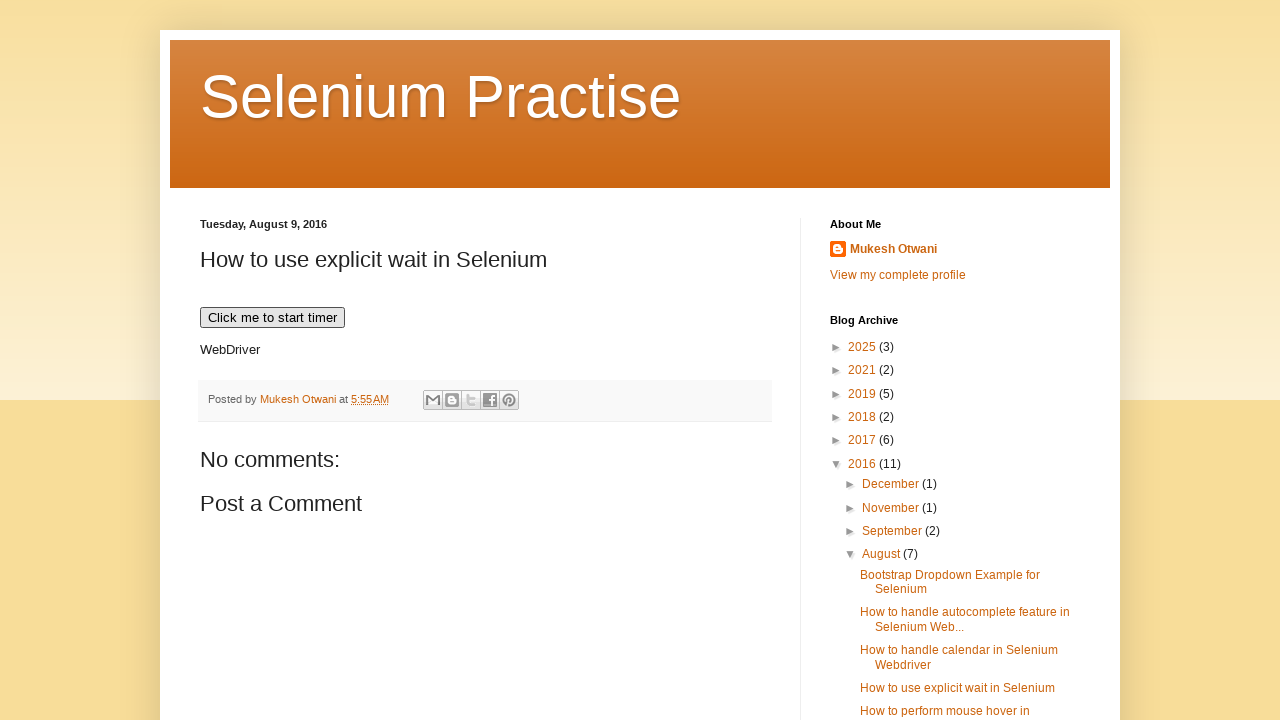

Located WebDriver text element
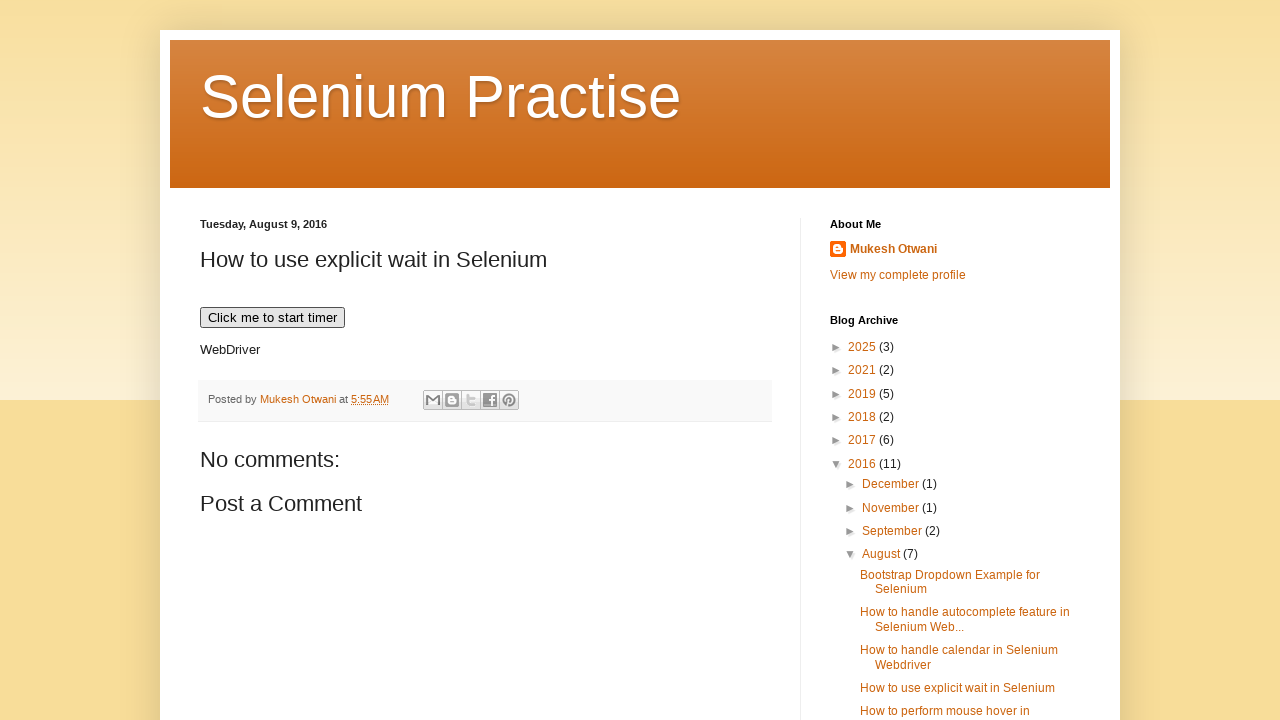

Verified WebDriver text content is displayed
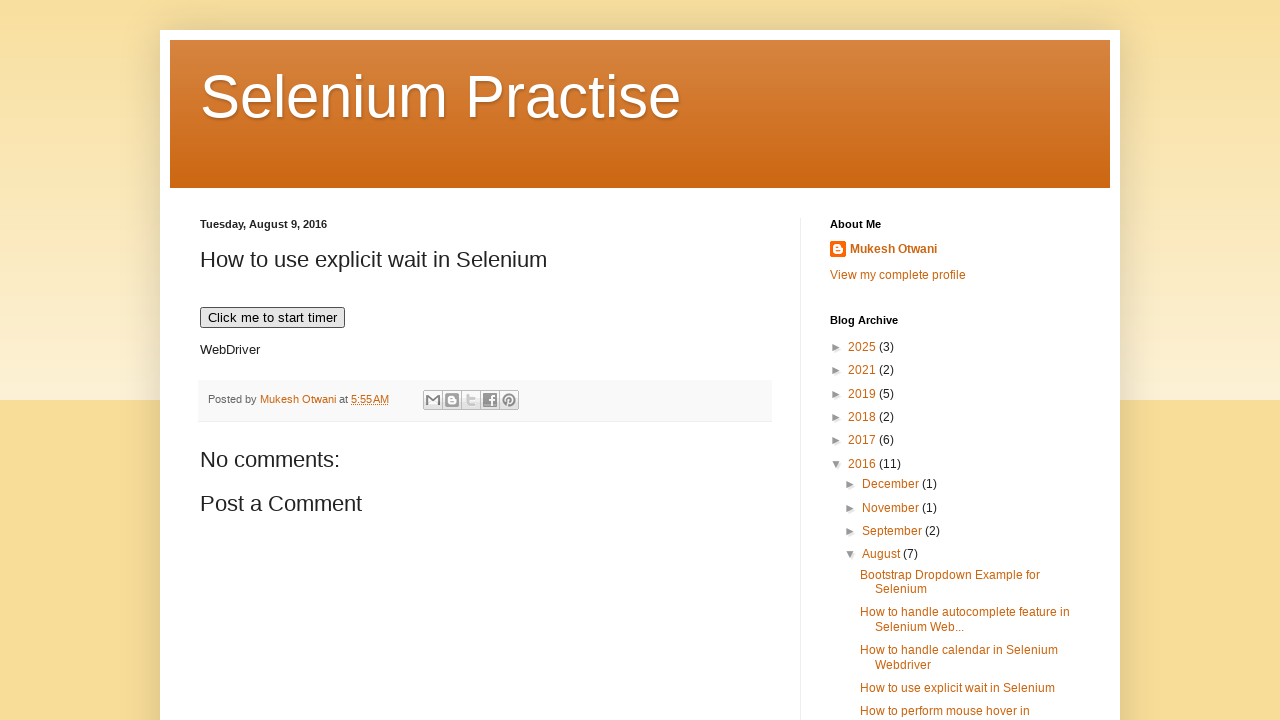

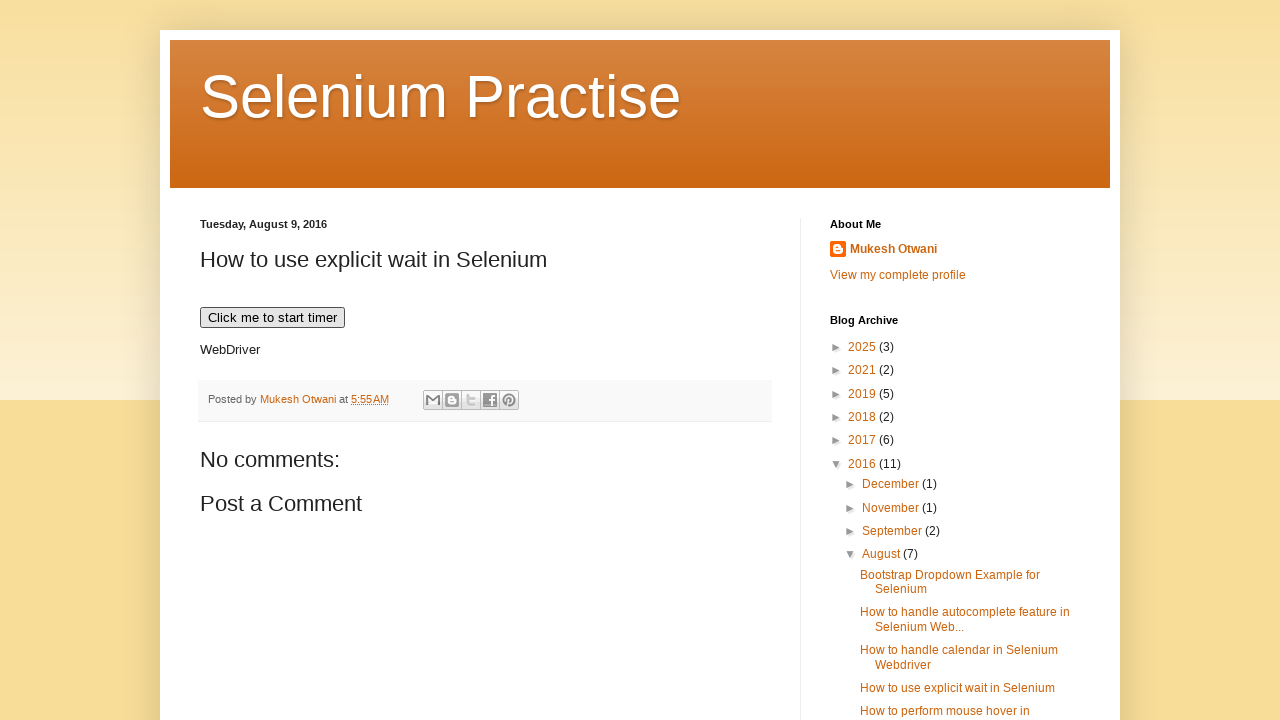